Completes a math puzzle by extracting a value from an element's attribute, calculating a logarithmic formula, filling in the answer, checking required checkboxes, and submitting the form.

Starting URL: http://suninjuly.github.io/get_attribute.html

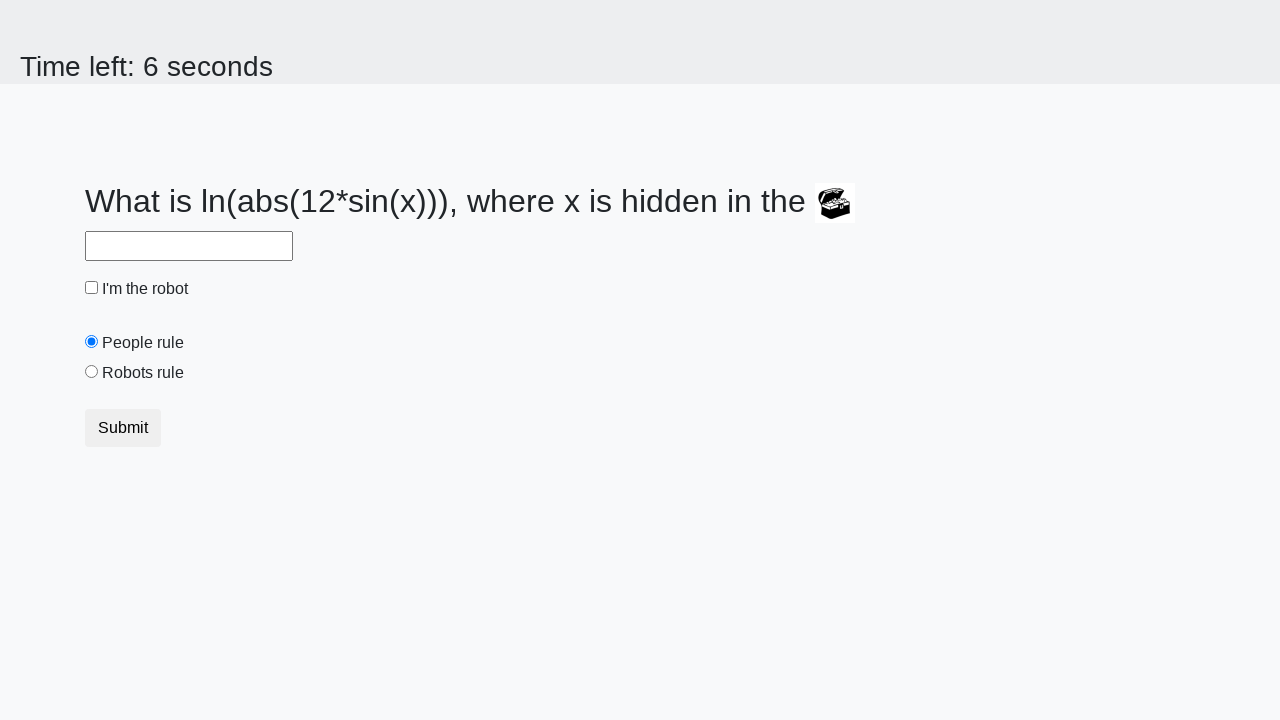

Located treasure element with ID 'treasure'
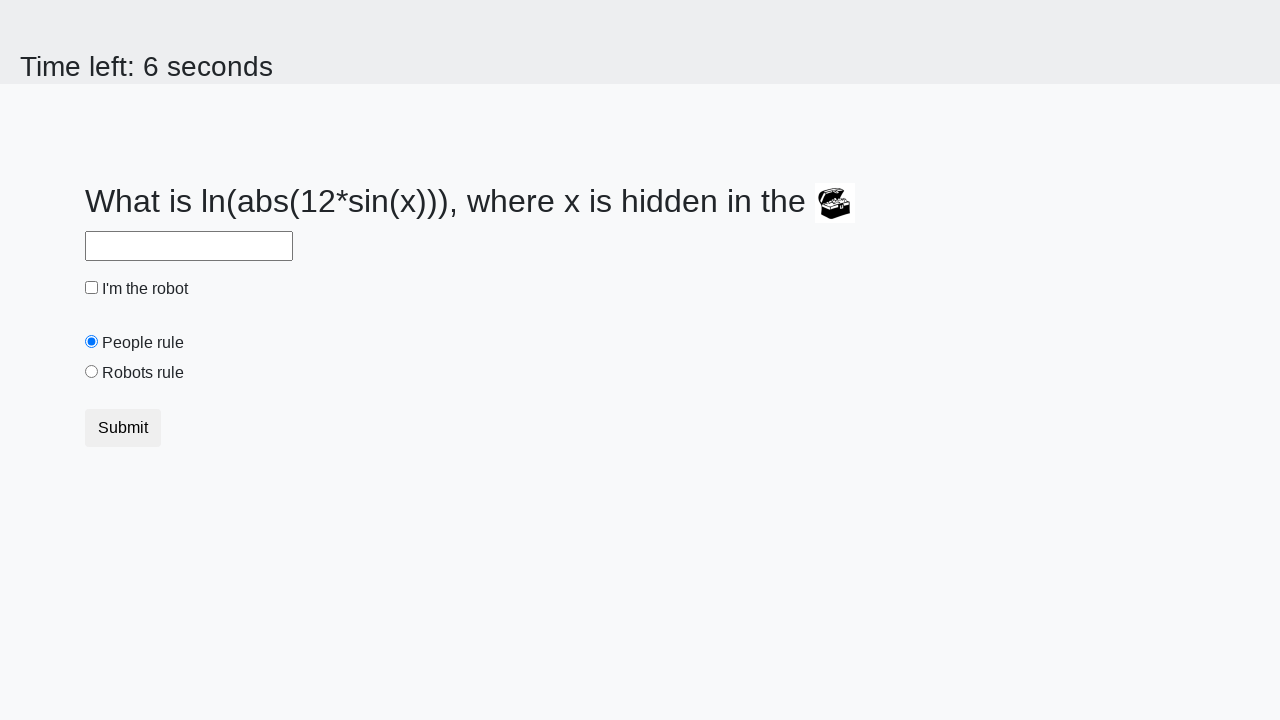

Extracted 'valuex' attribute from treasure element: 102
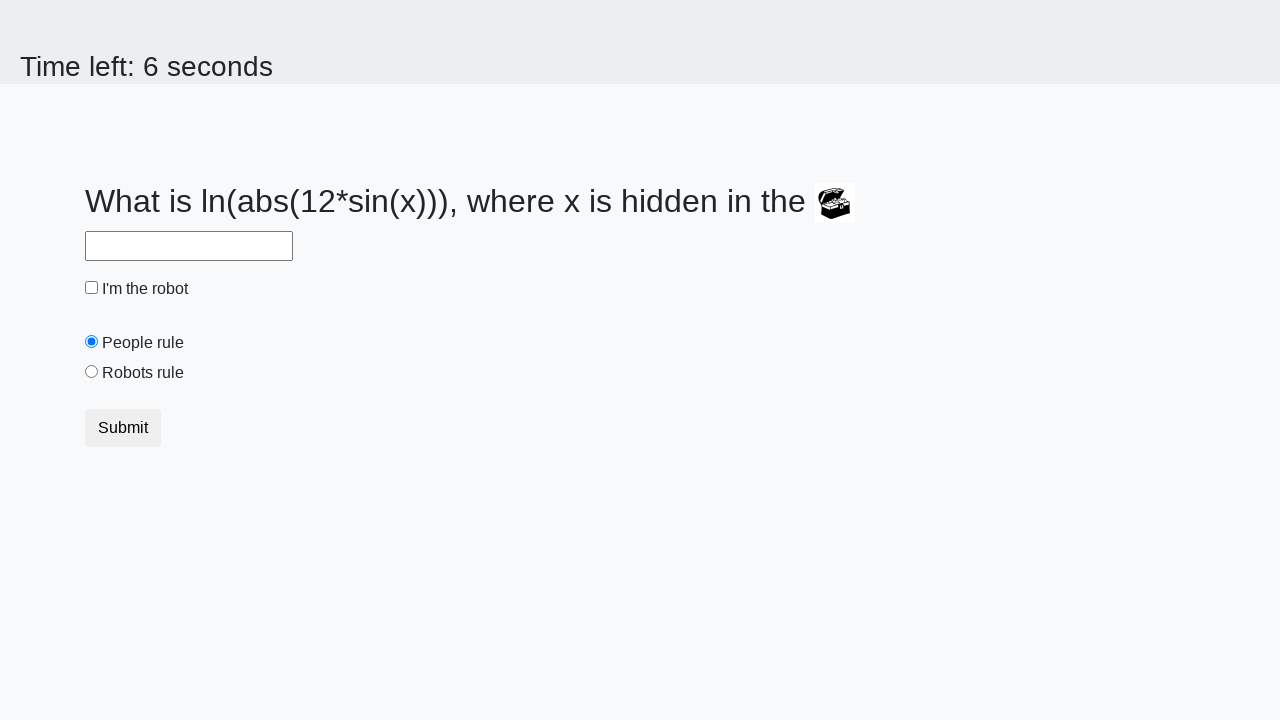

Calculated logarithmic formula result: 2.4797200137741644
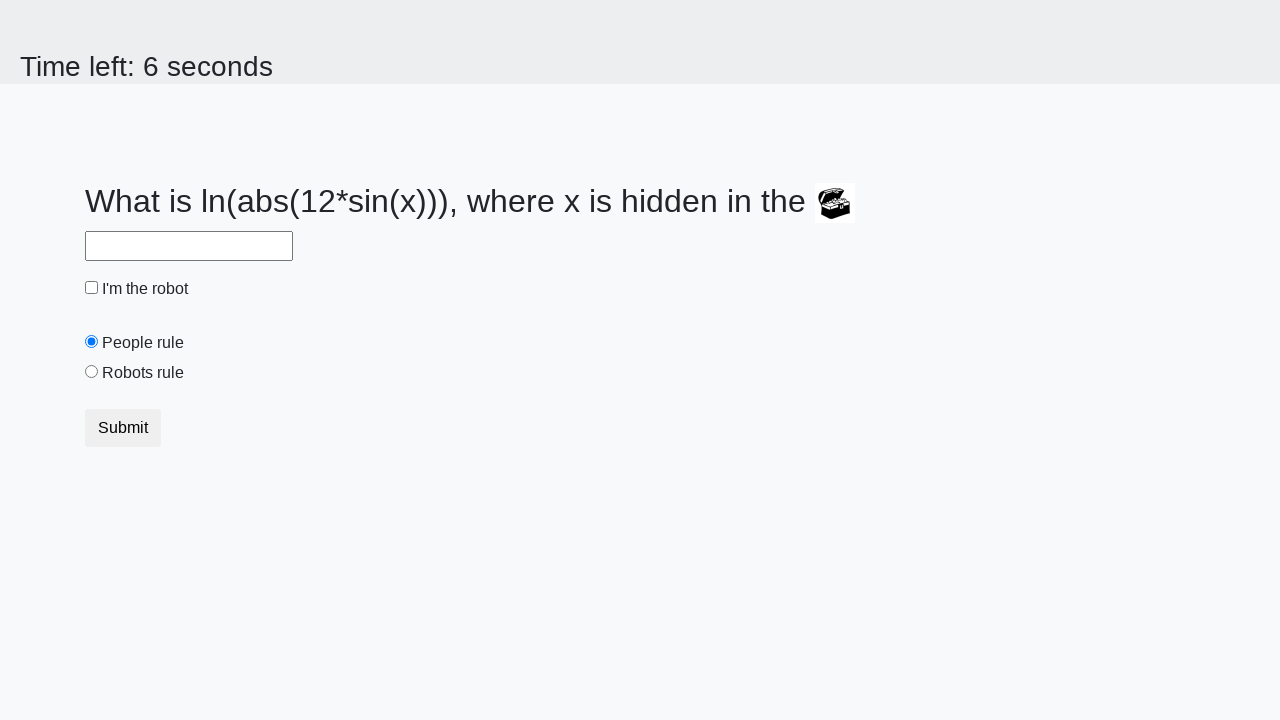

Filled answer field with calculated value: 2.4797200137741644 on #answer
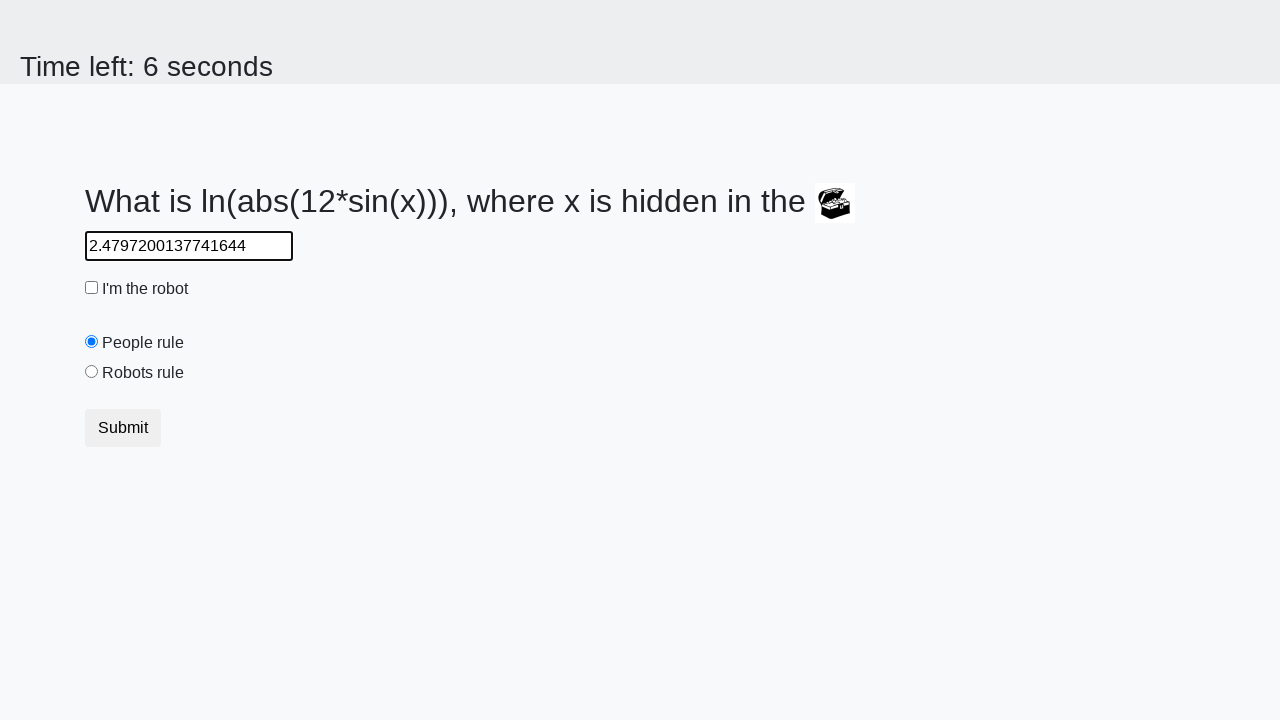

Checked the robot checkbox at (92, 288) on #robotCheckbox
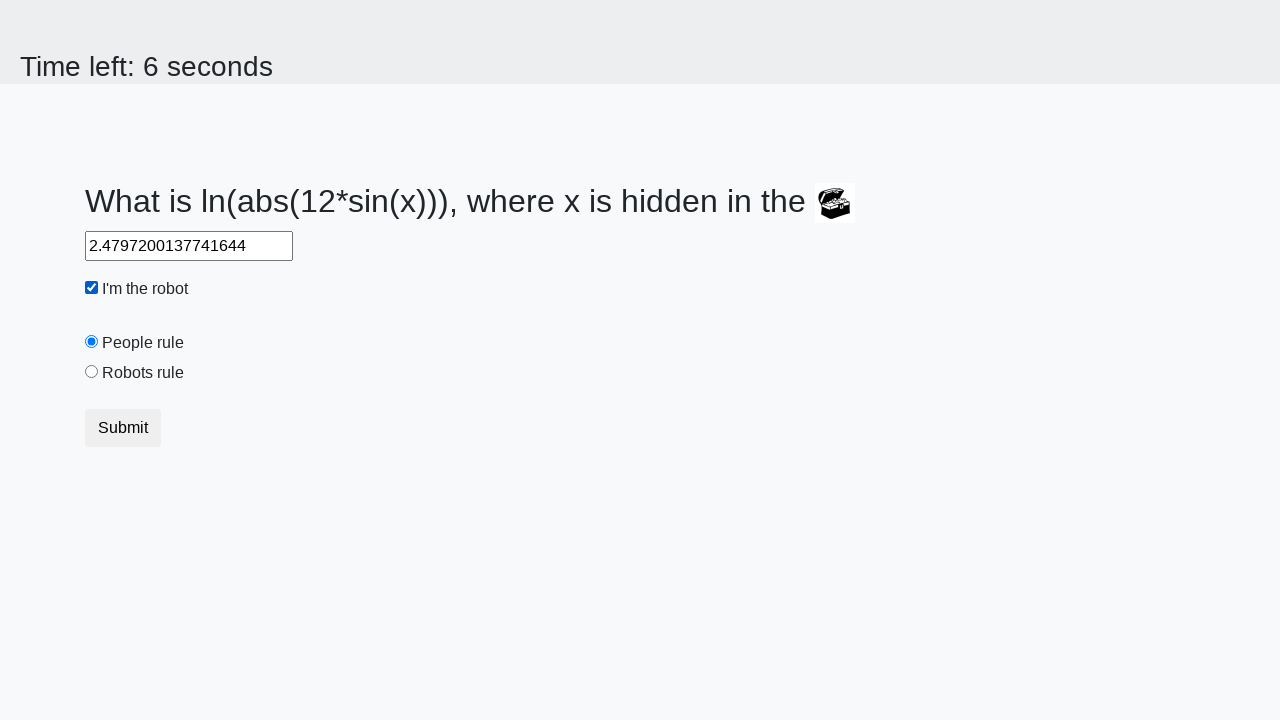

Checked the robots rule checkbox at (92, 372) on #robotsRule
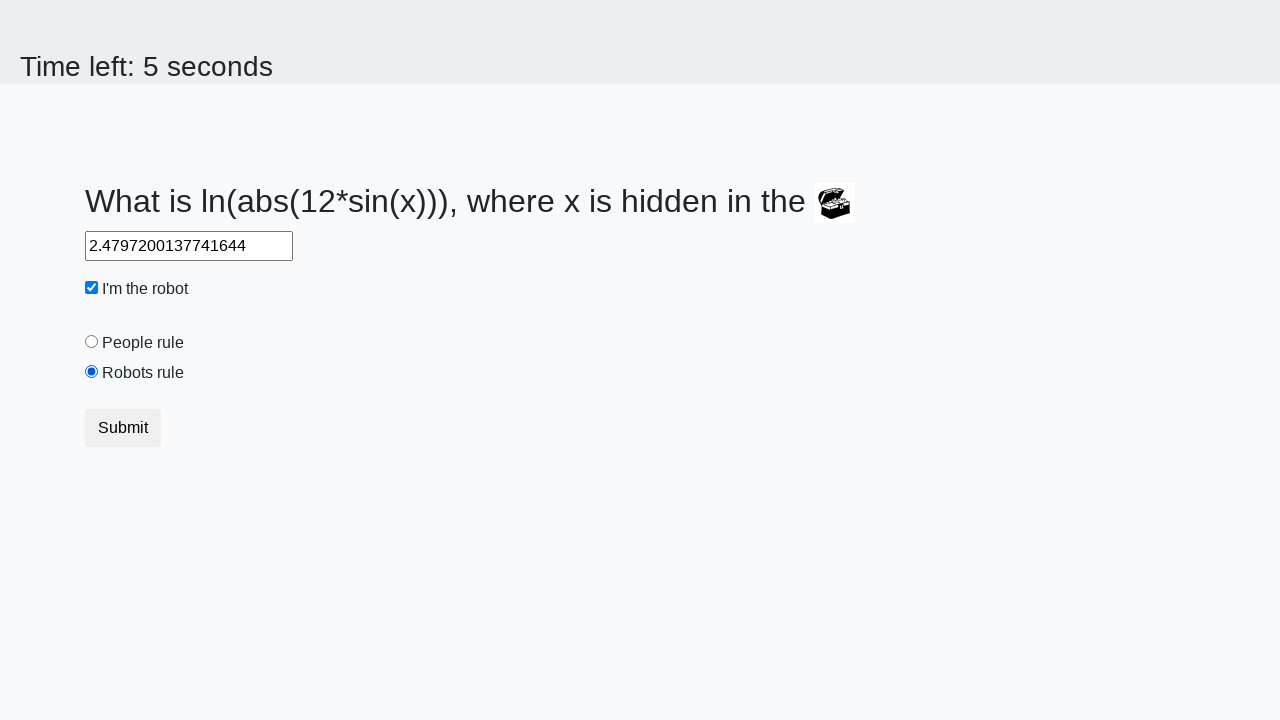

Clicked submit button to complete form at (123, 428) on button.btn
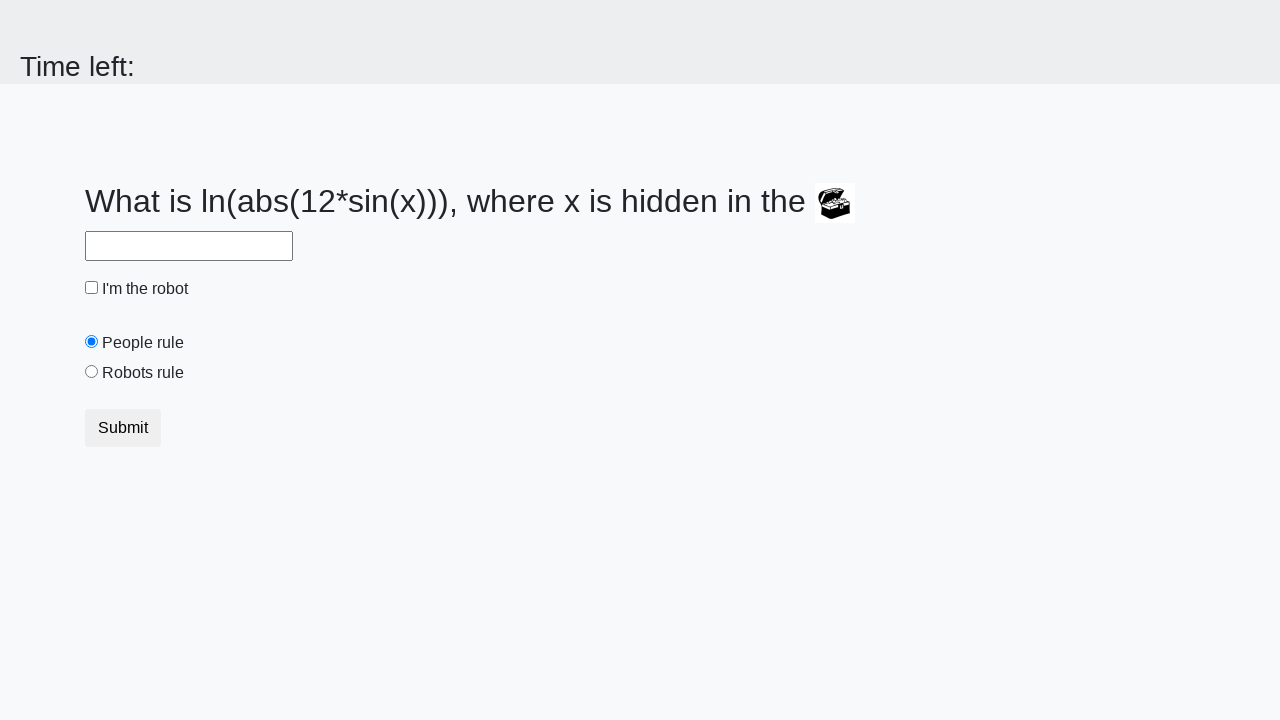

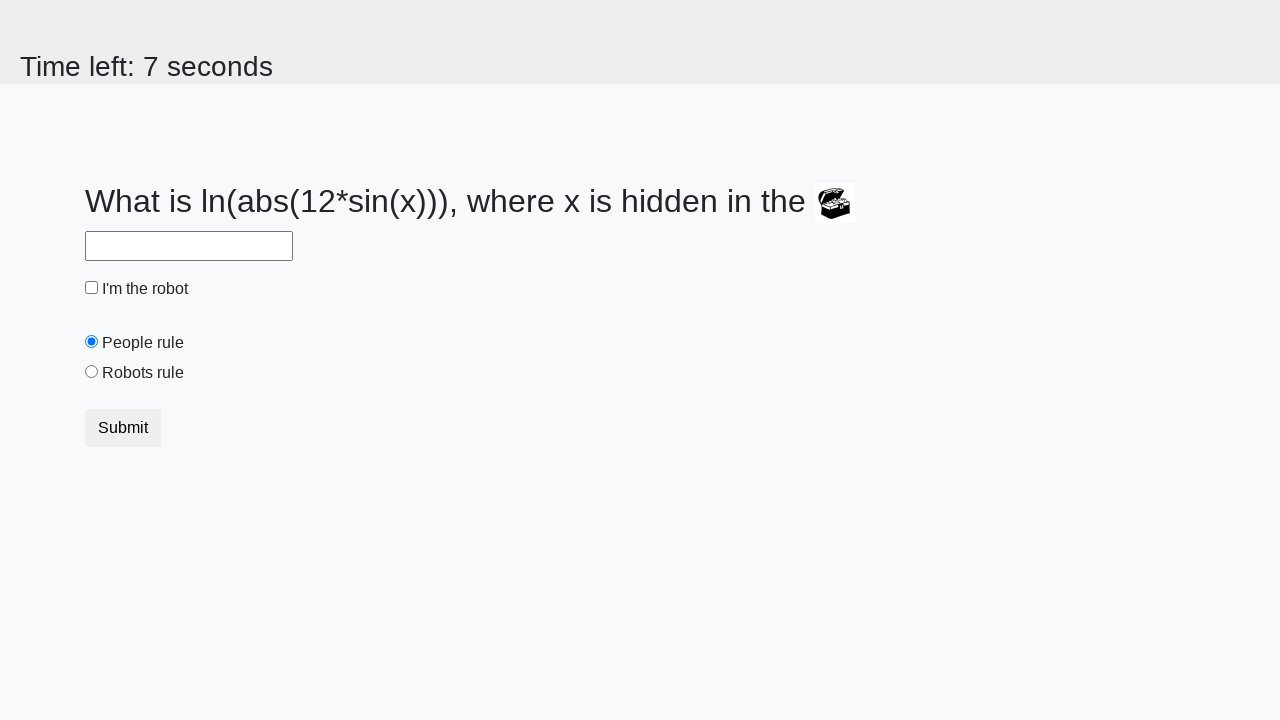